Double-clicks on a button and verifies that a double-clicked state element becomes visible

Starting URL: http://guinea-pig.webdriver.io/

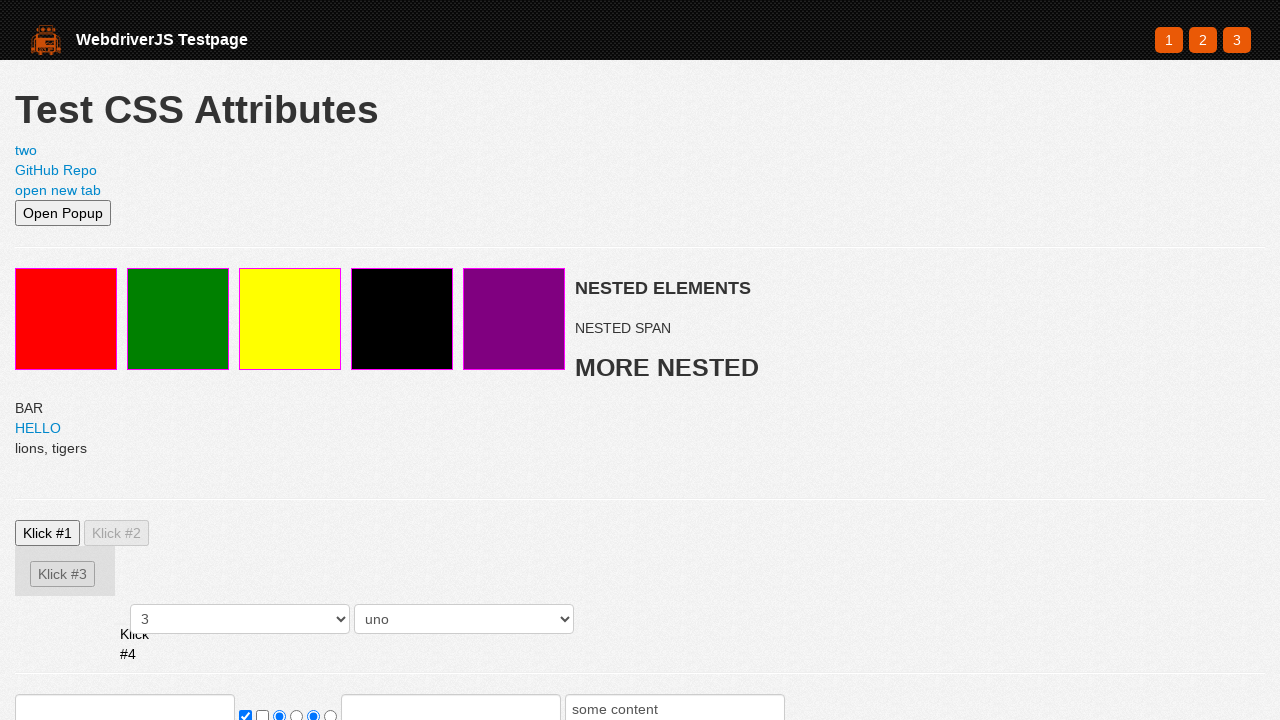

Double-clicked on button with class 'btn1' at (48, 533) on .btn1
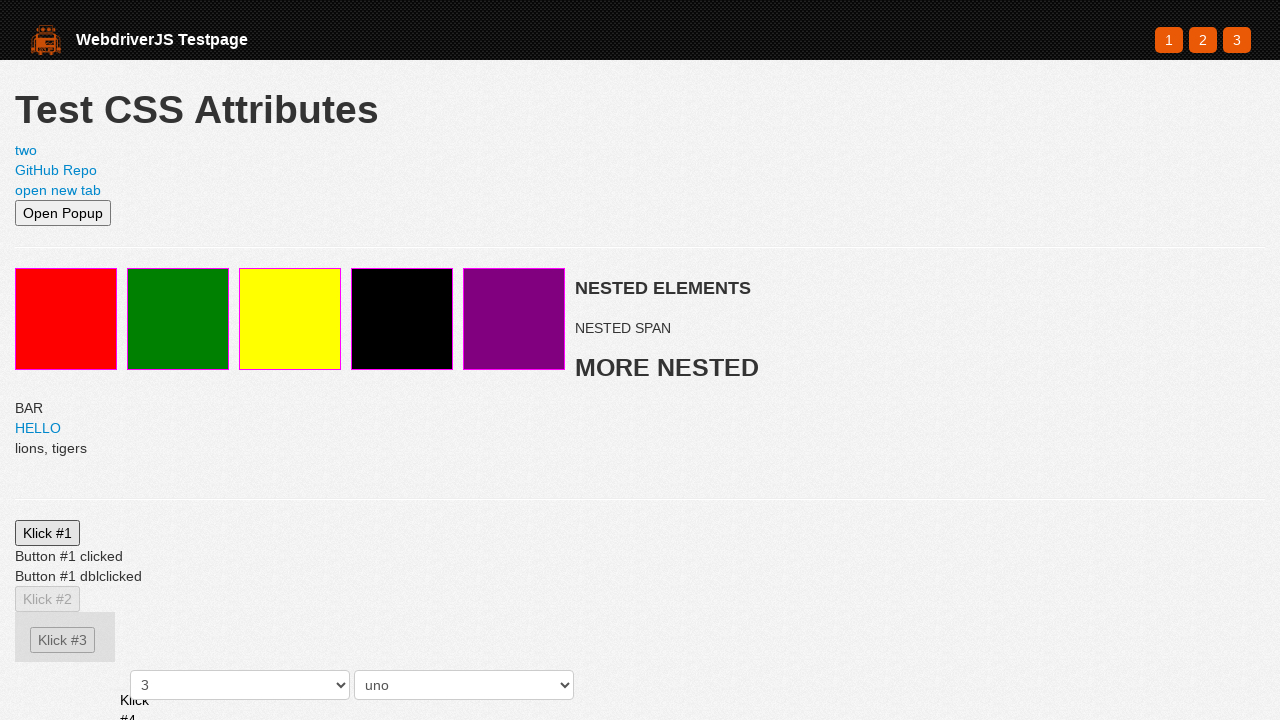

Double-clicked state element with class 'btn1_dblclicked' became visible
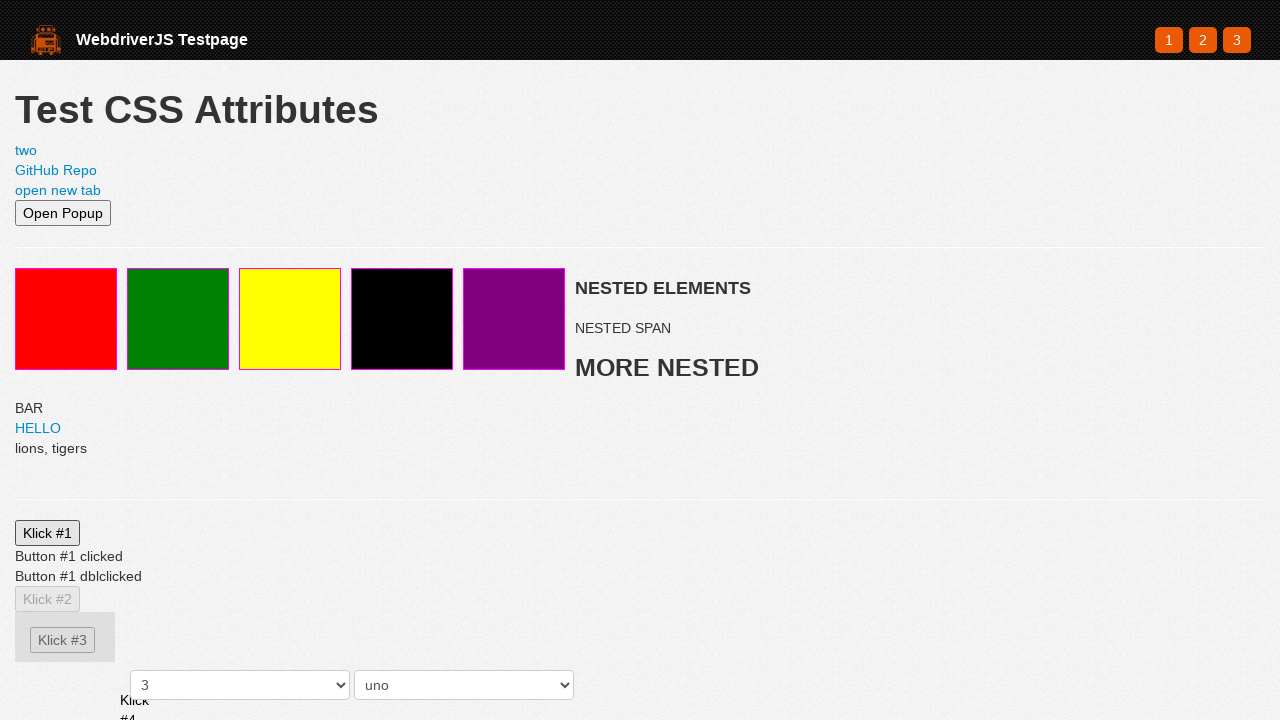

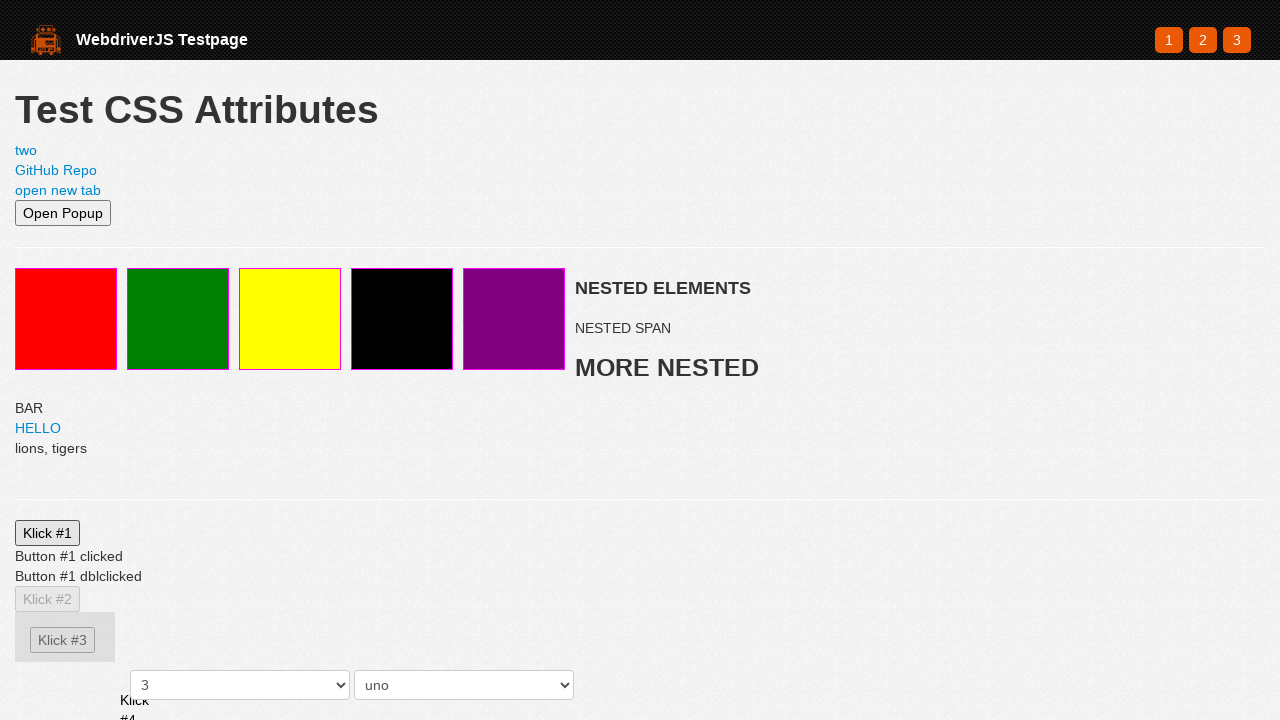